Tests relative locator functionality by finding a login panel heading element and then locating a span element positioned above it using relative positioning

Starting URL: https://opensource-demo.orangehrmlive.com/

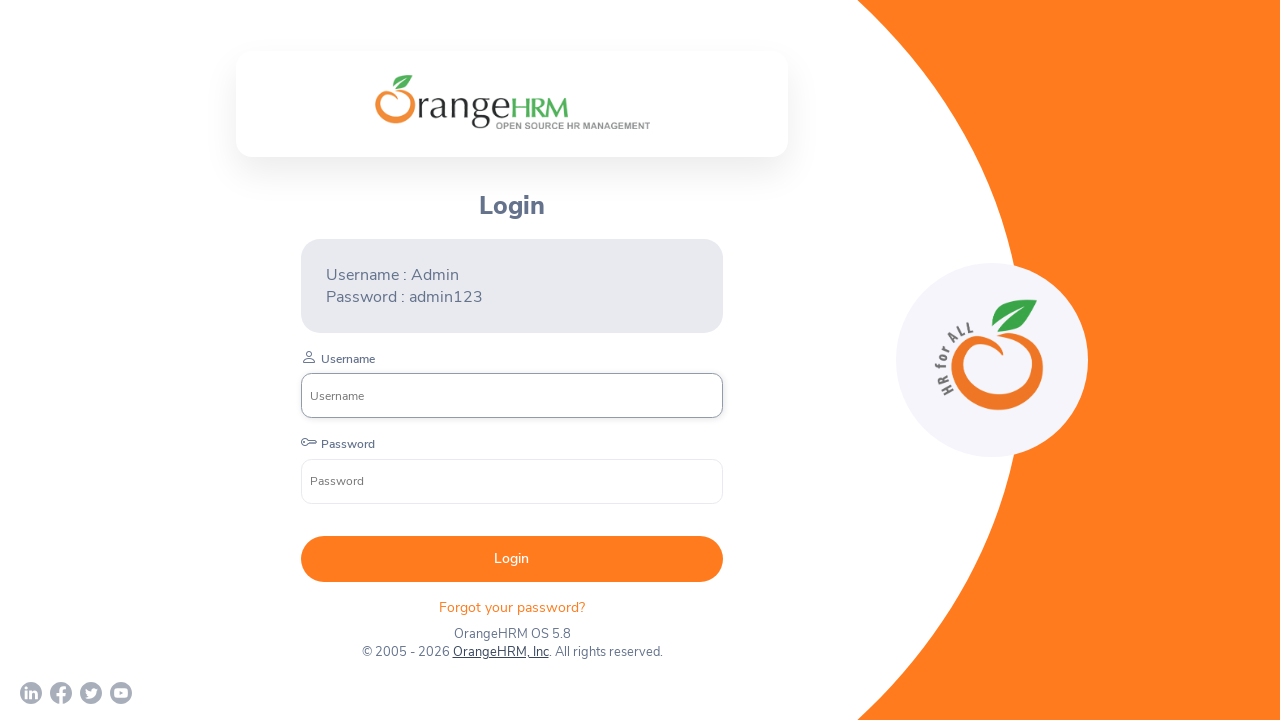

Waited for login panel slot to be visible
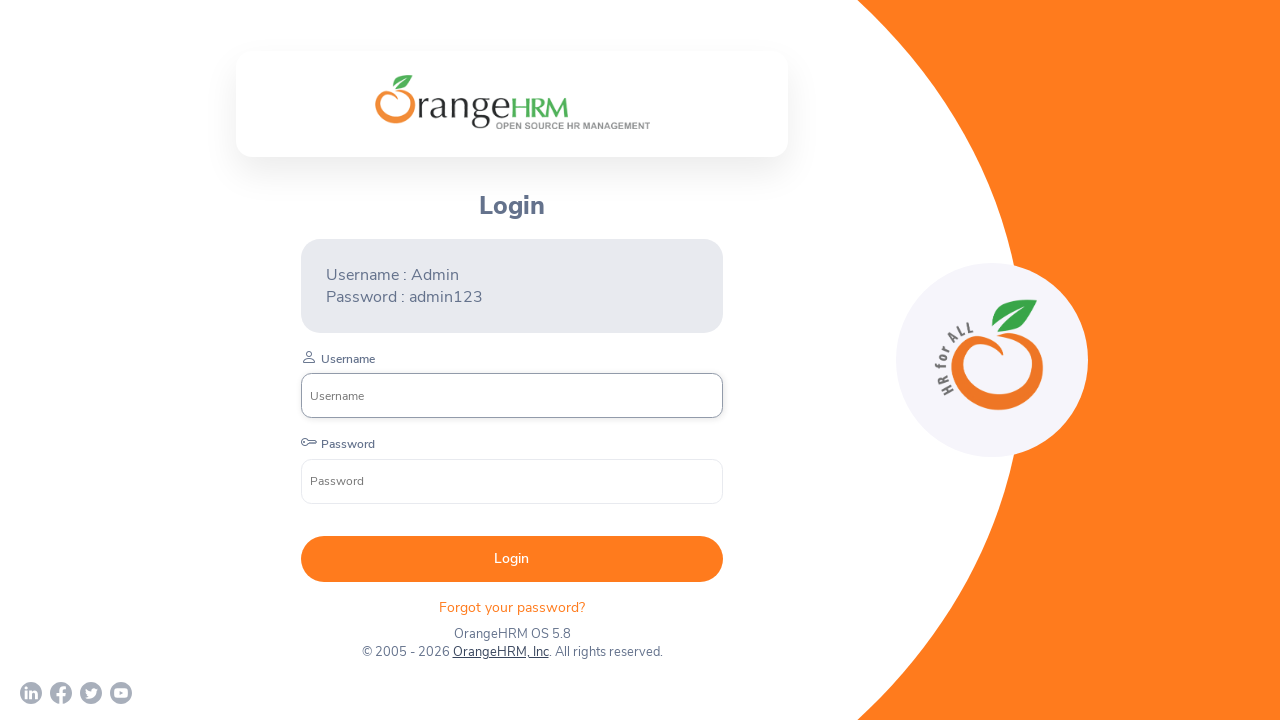

Located the login panel branding element
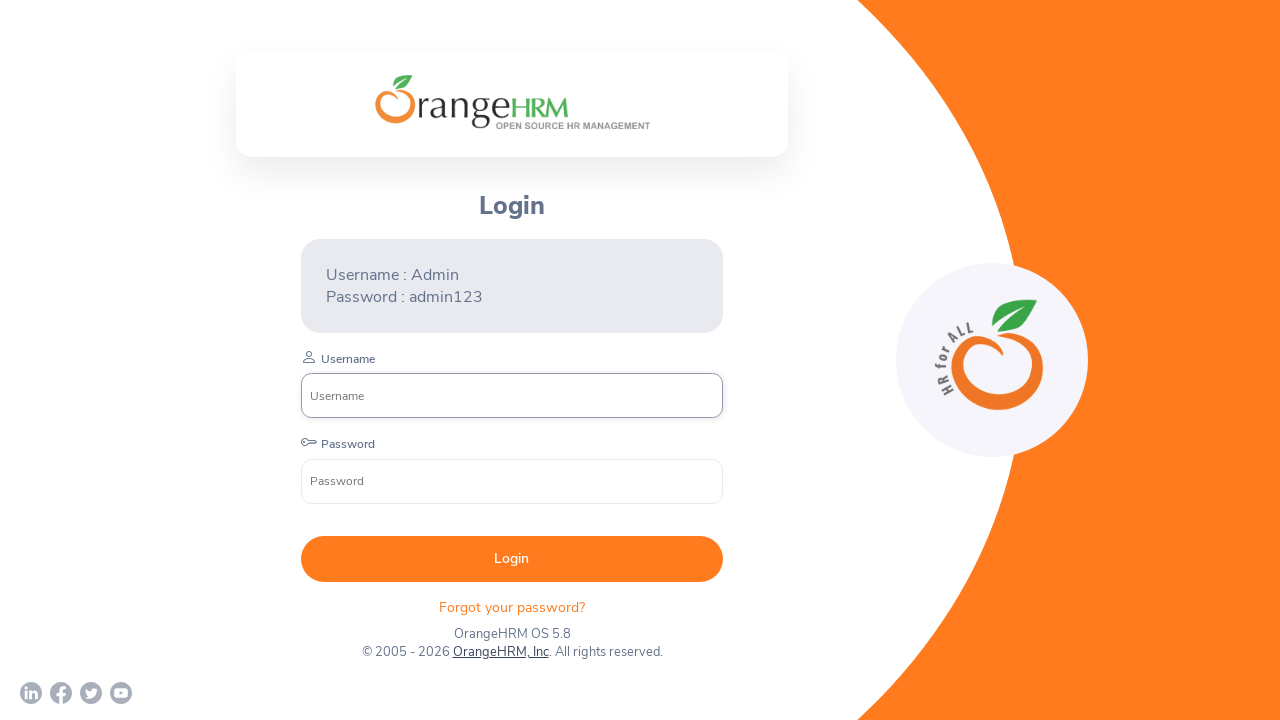

Verified login panel branding element is visible
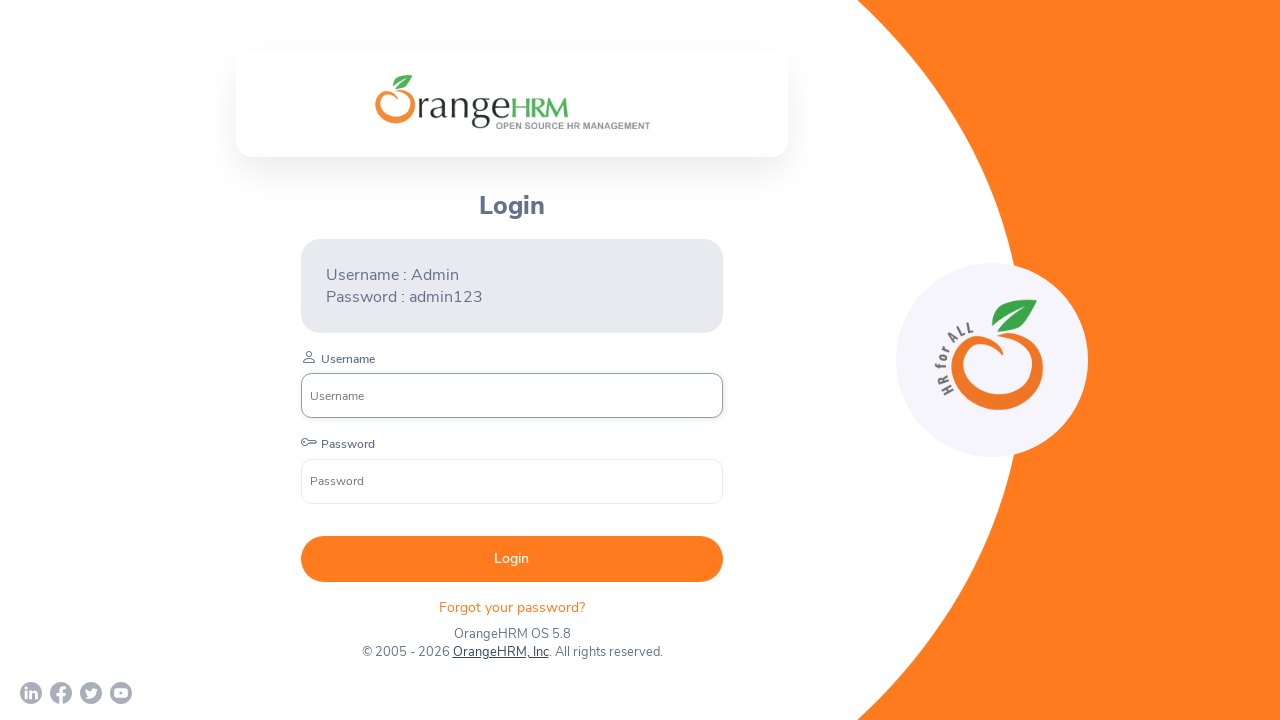

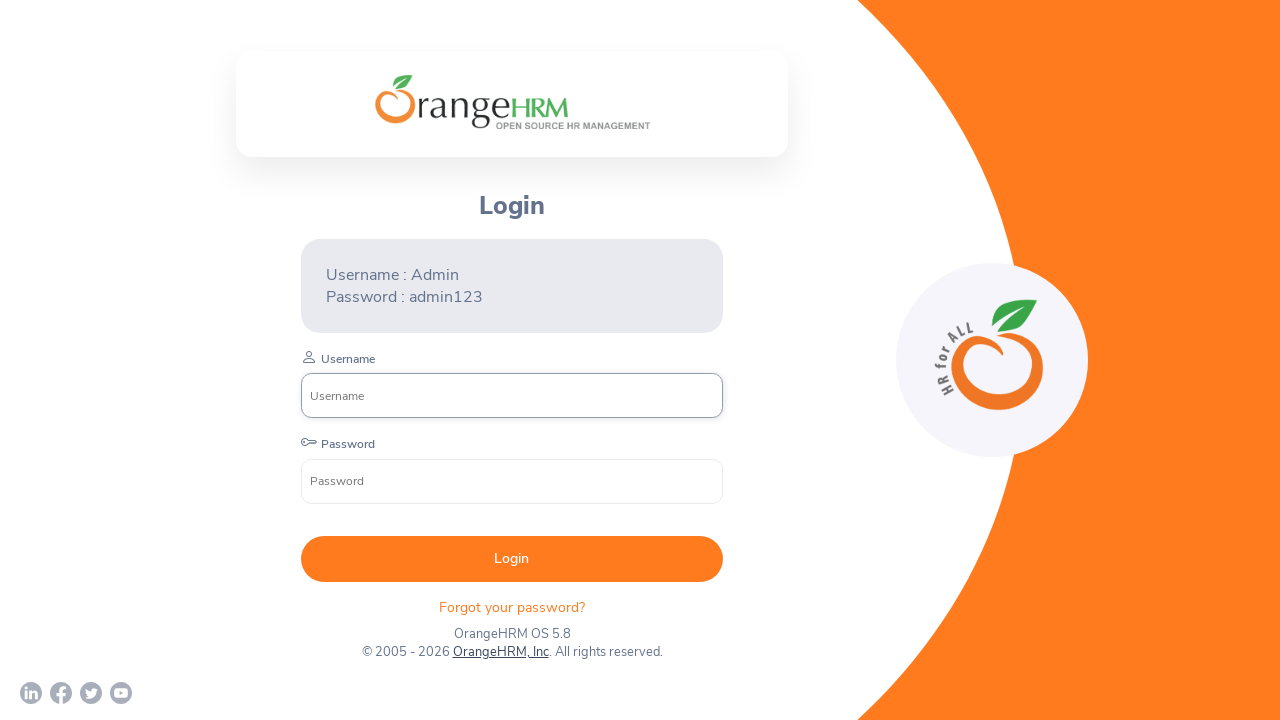